Tests form interactions on an Angular practice page by filling a date field, clicking a checkbox, and interacting with form elements using relative positioning

Starting URL: https://rahulshettyacademy.com/angularpractice/

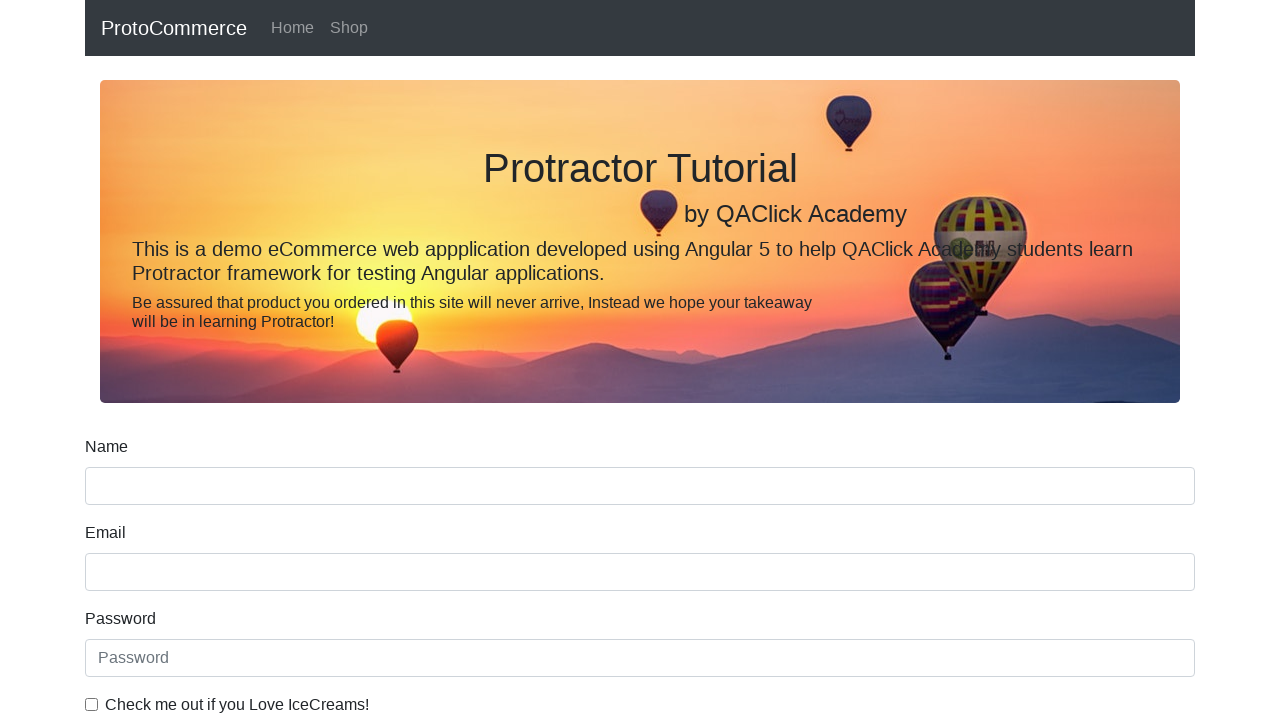

Filled date of birth field with '1992-02-02' on input[name='bday']
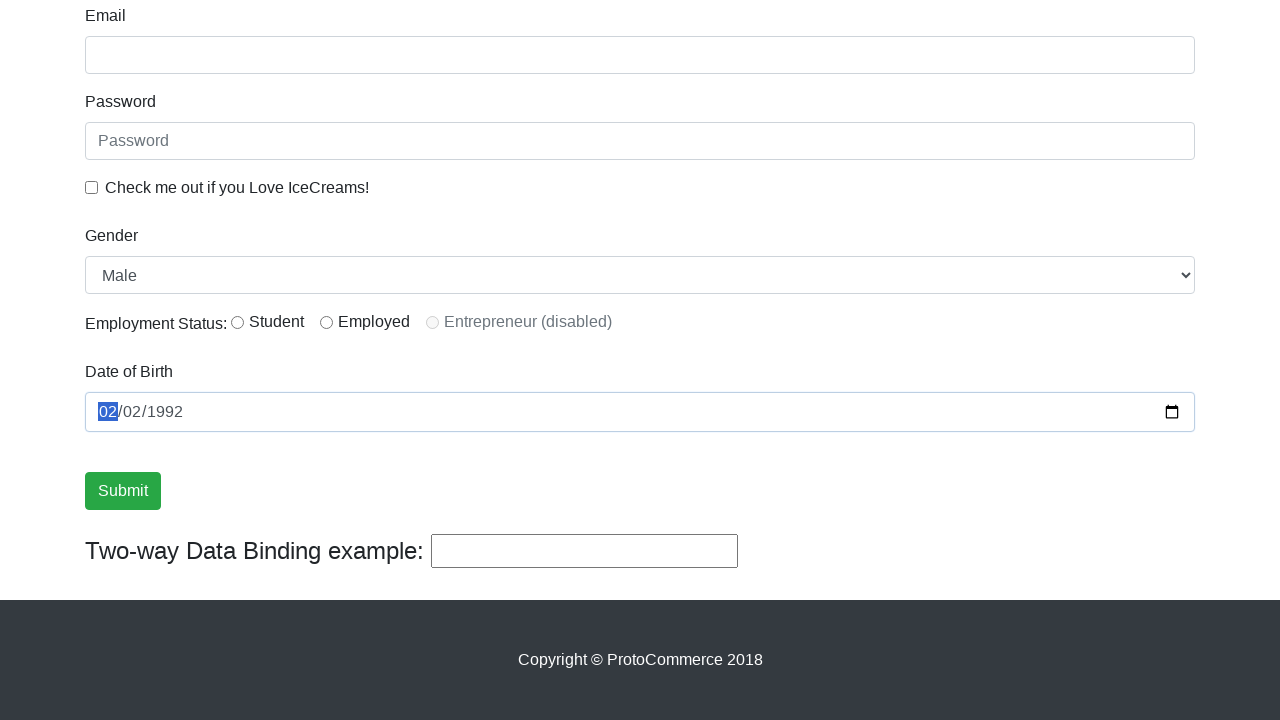

Clicked ice cream checkbox at (92, 187) on input#exampleCheck1
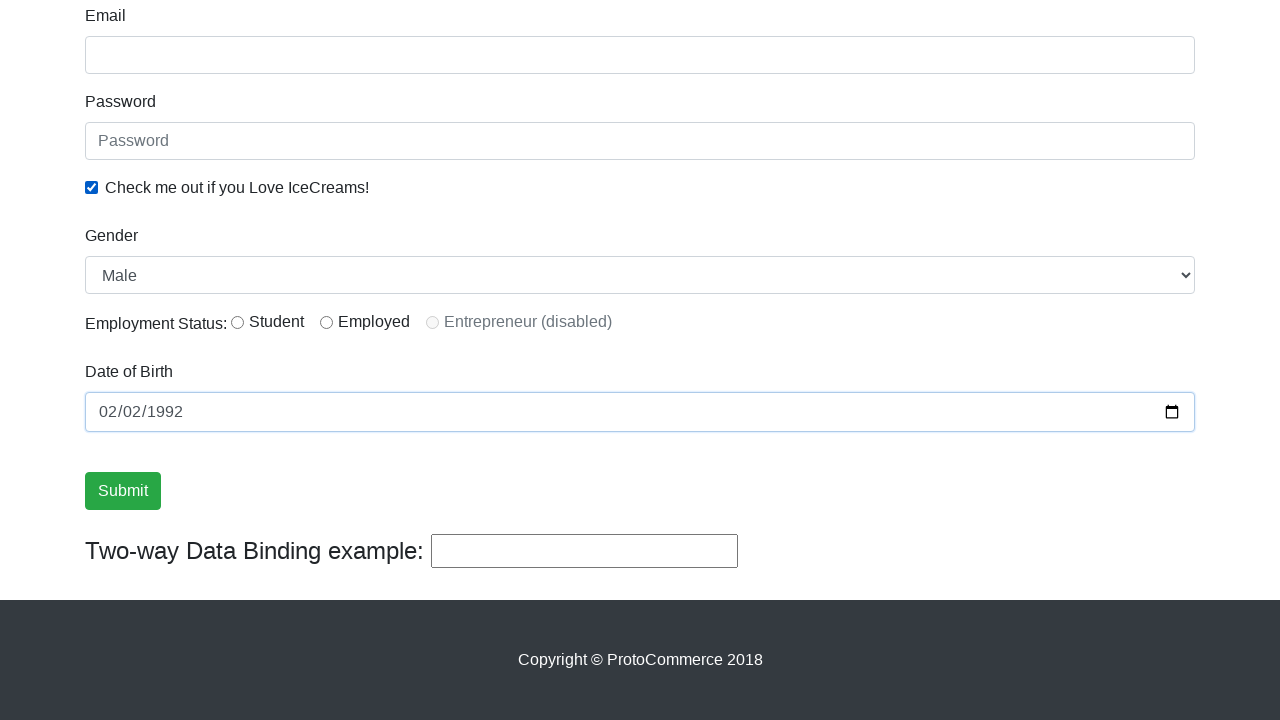

Clicked first radio button to verify interactivity at (238, 322) on input#inlineRadio1
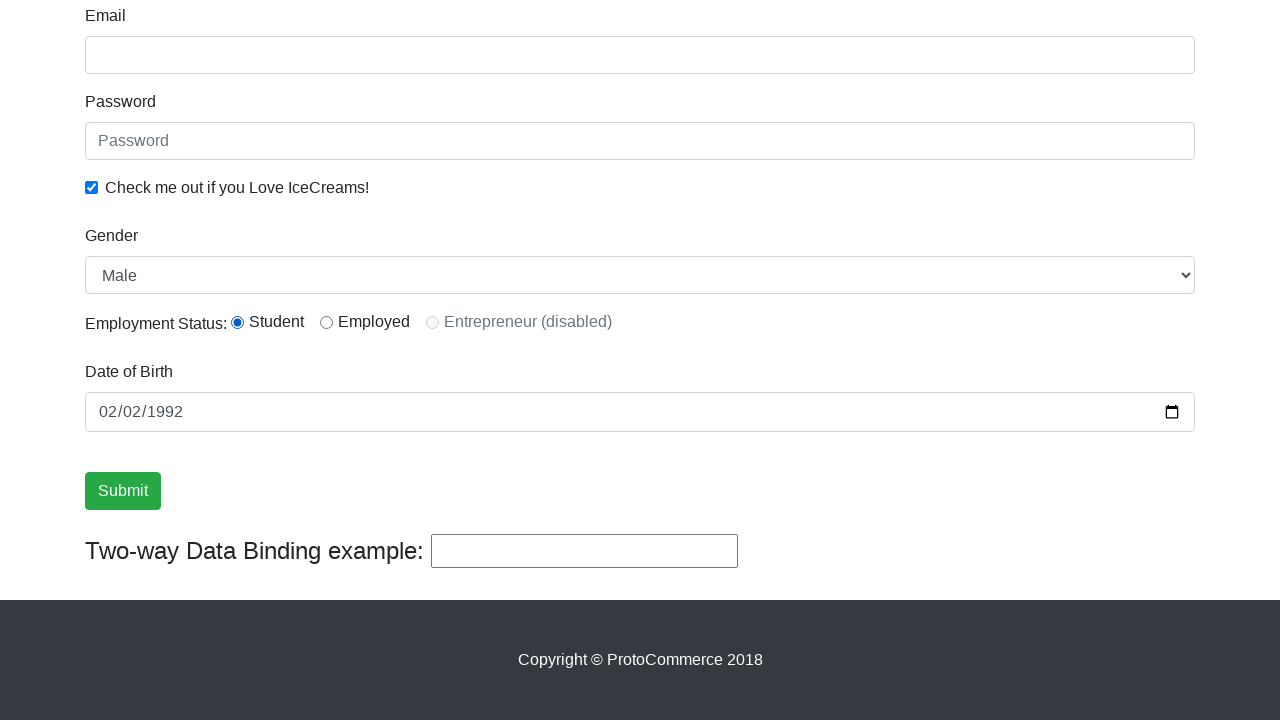

Form name field is ready (form in expected state)
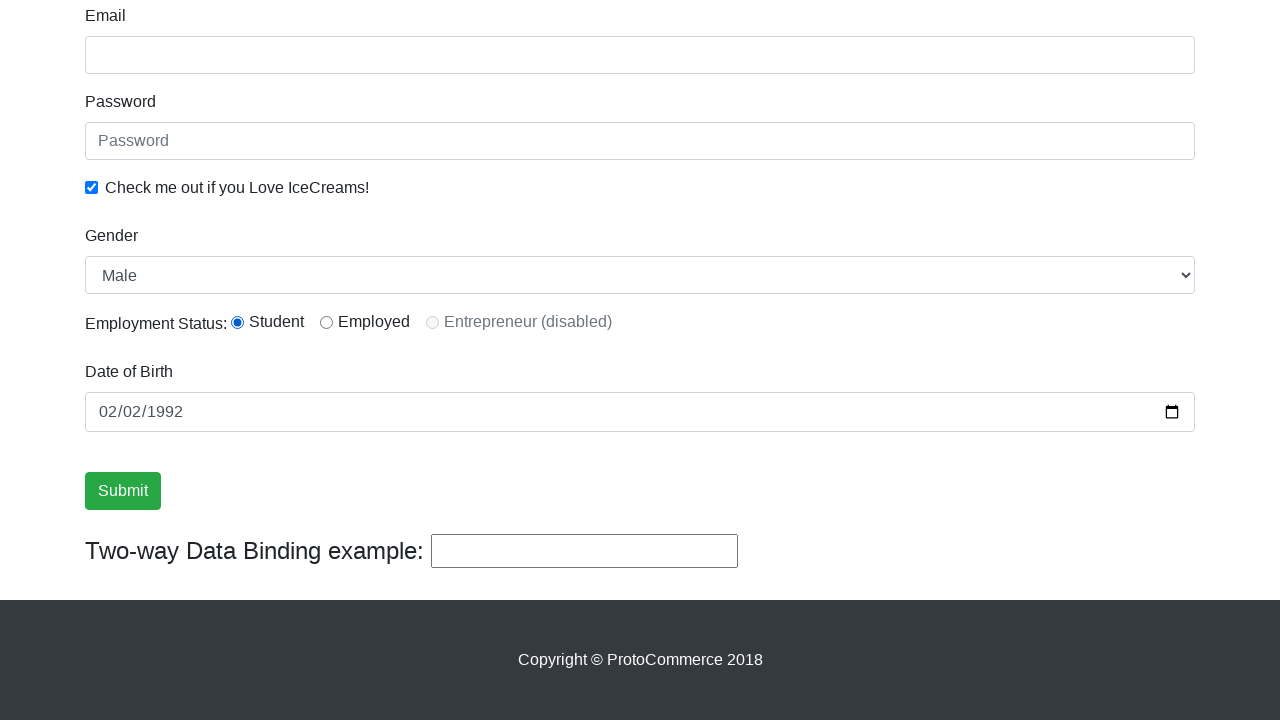

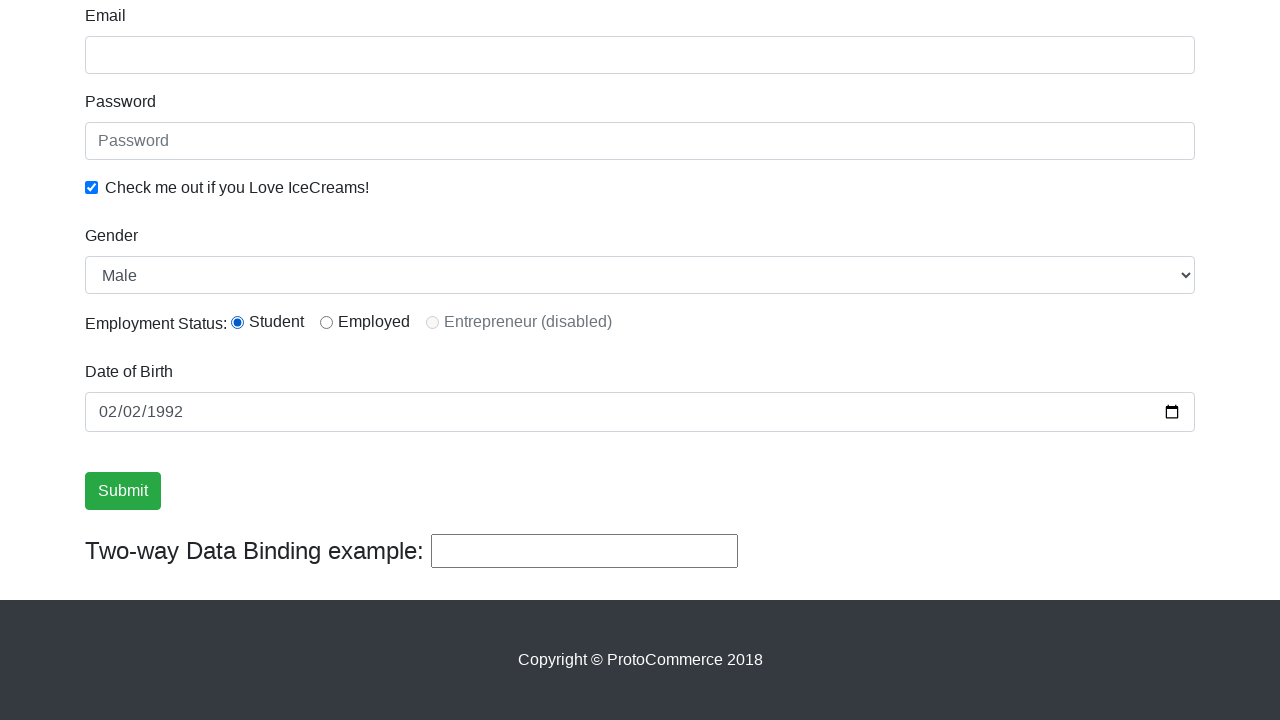